Tests React Semantic UI dropdown by selecting different user names and verifying the selections

Starting URL: https://react.semantic-ui.com/maximize/dropdown-example-selection/

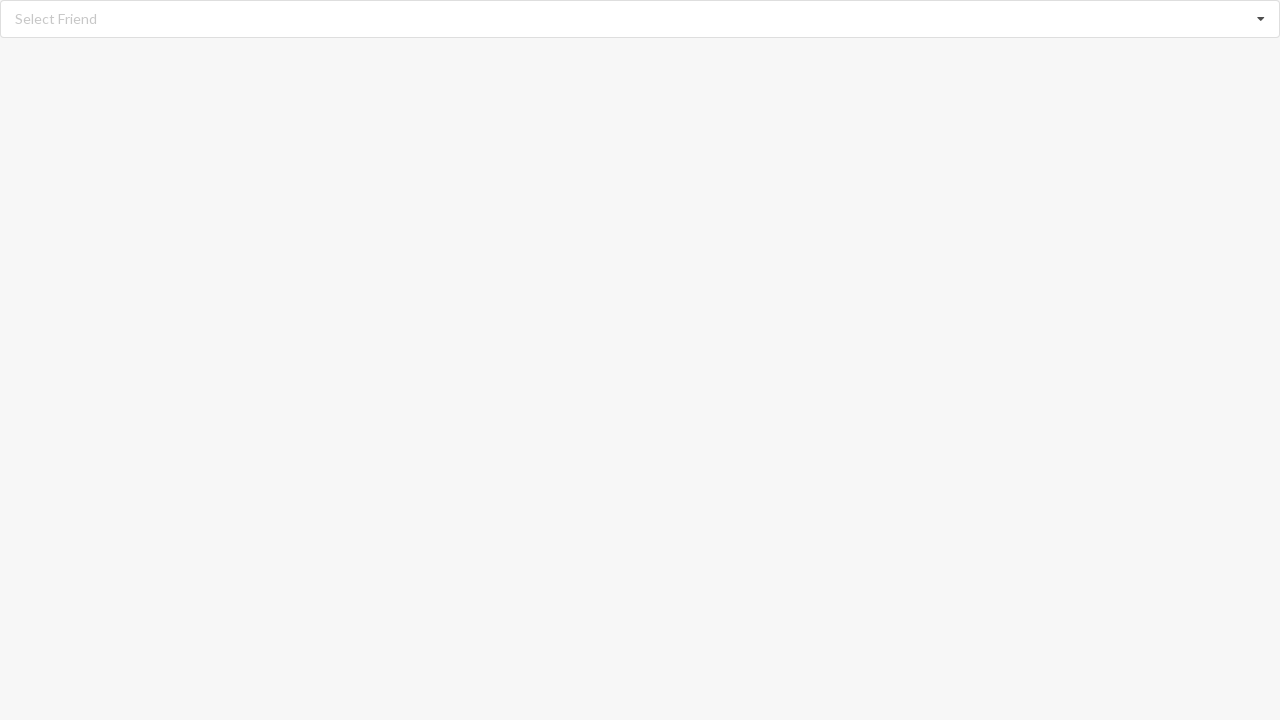

Clicked dropdown icon to open menu at (1261, 19) on xpath=//i[@class='dropdown icon']
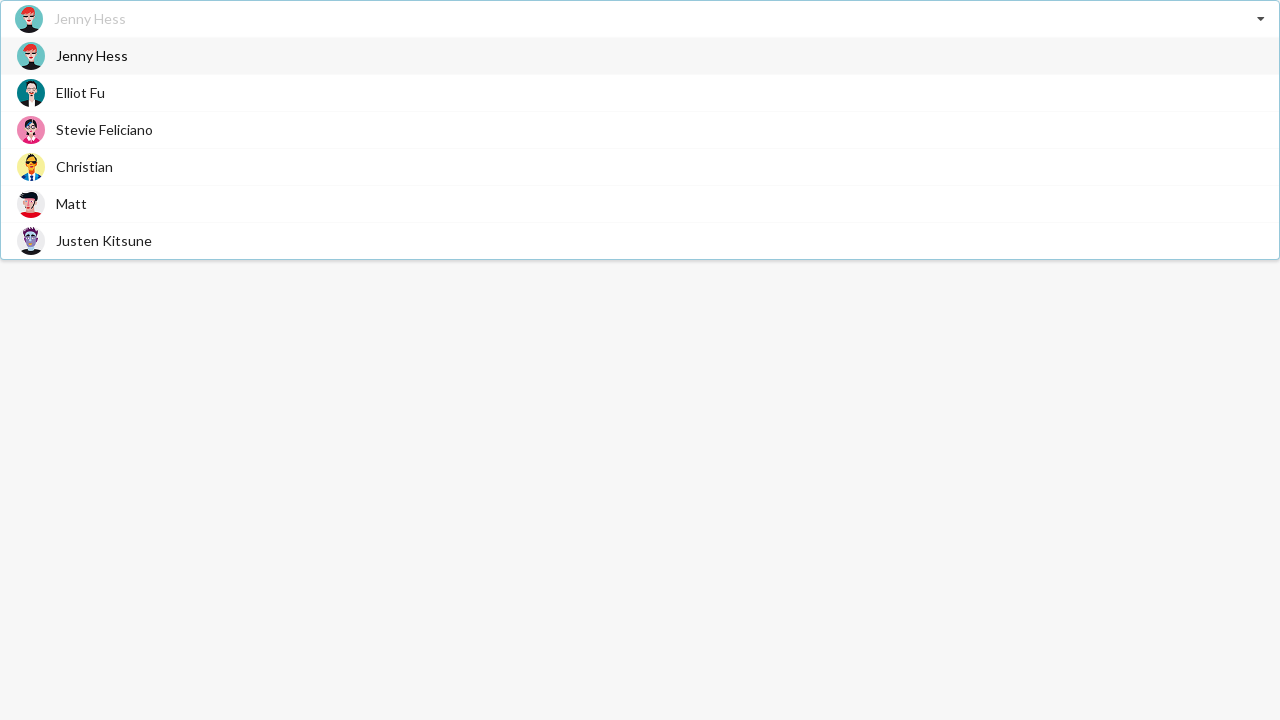

Dropdown menu options loaded
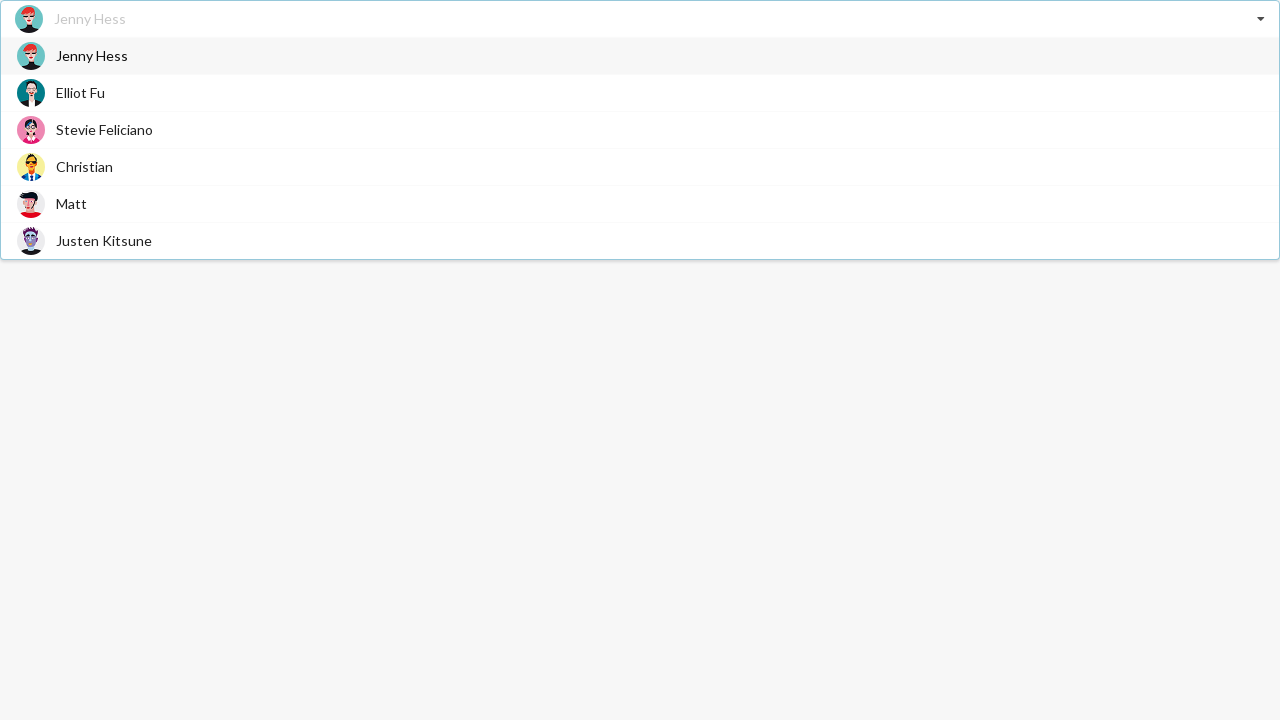

Selected 'Elliot Fu' from dropdown menu at (80, 92) on xpath=//div[@class='visible menu transition']//span[text()='Elliot Fu']
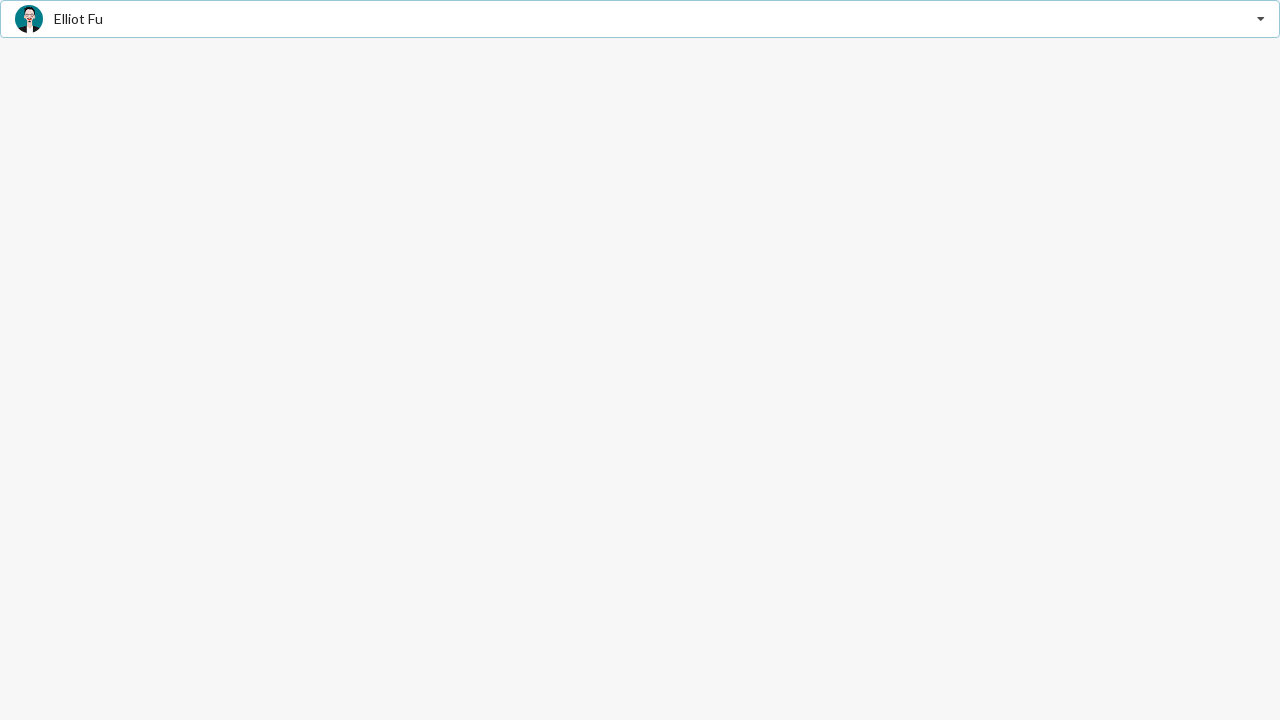

Verified 'Elliot Fu' is selected in dropdown
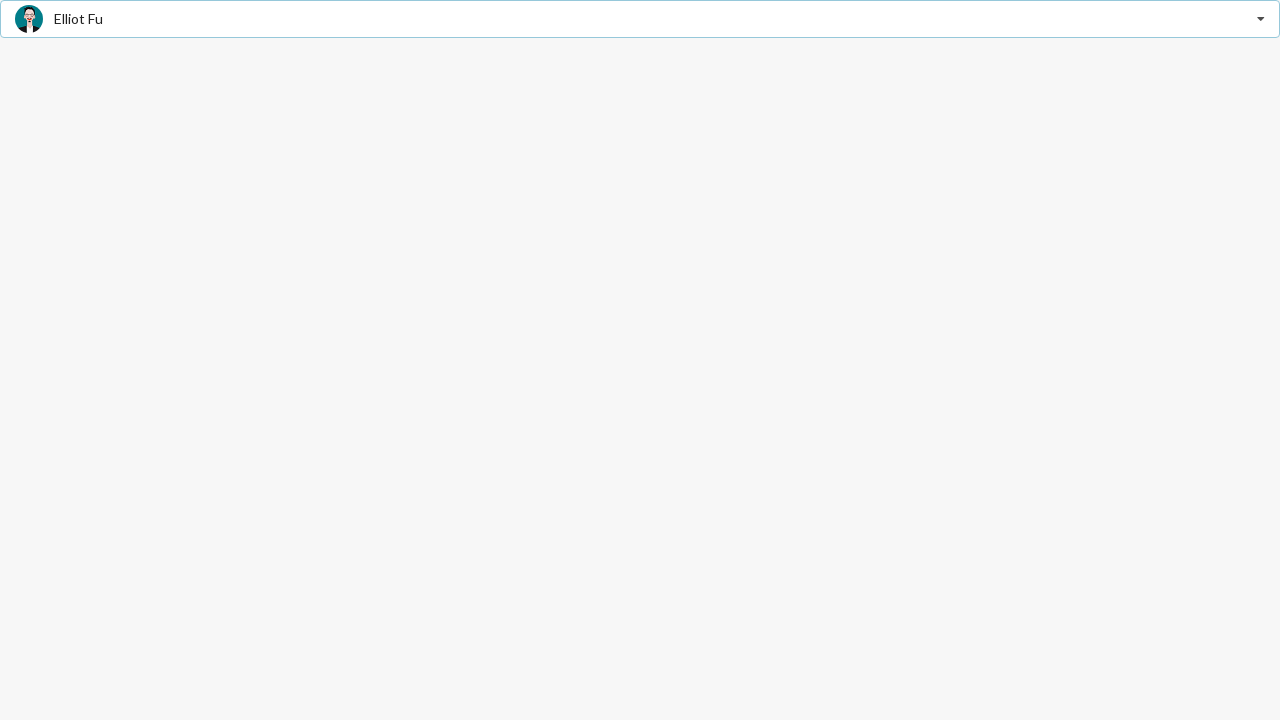

Clicked dropdown icon to open menu again at (1261, 19) on xpath=//i[@class='dropdown icon']
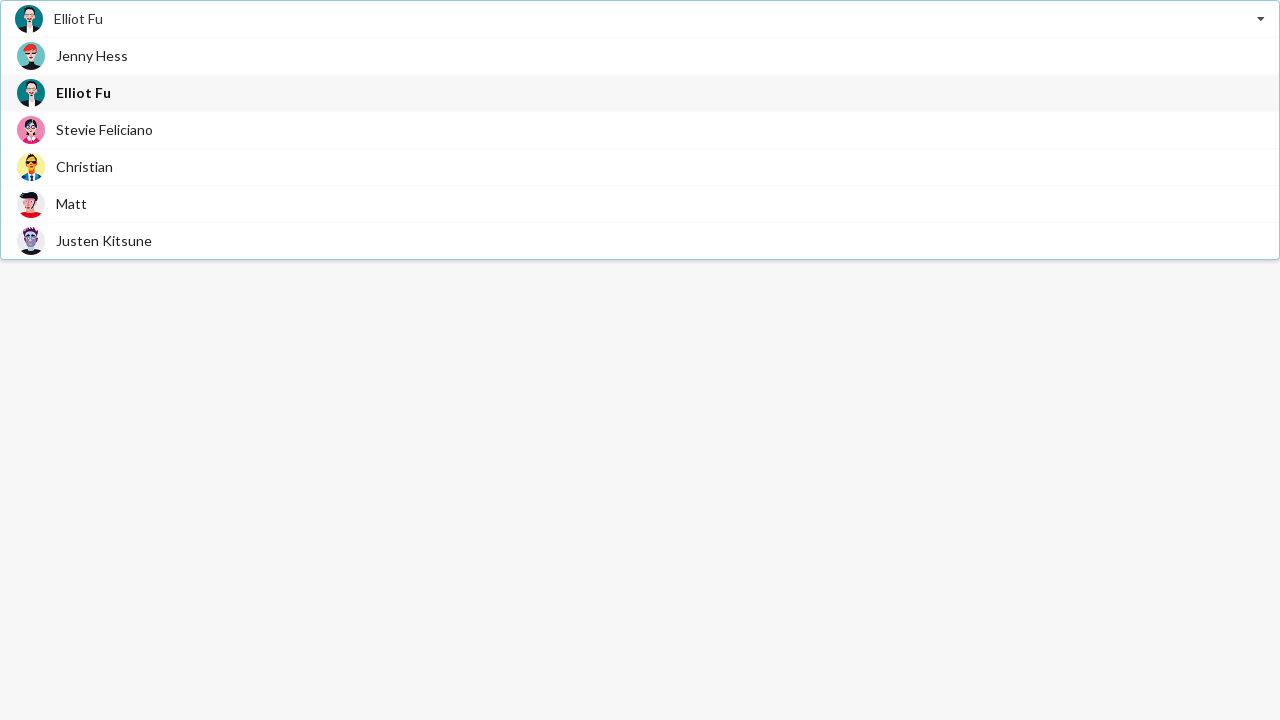

Dropdown menu options loaded again
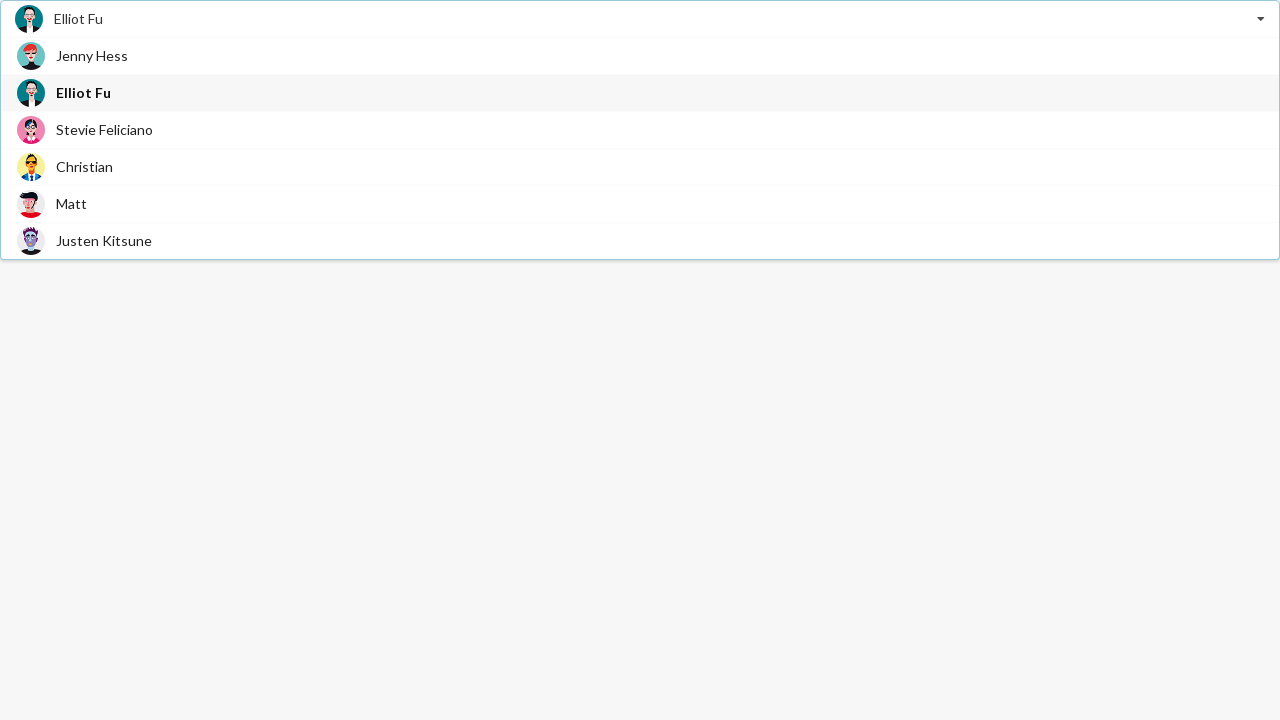

Selected 'Stevie Feliciano' from dropdown menu at (104, 130) on xpath=//div[@class='visible menu transition']//span[text()='Stevie Feliciano']
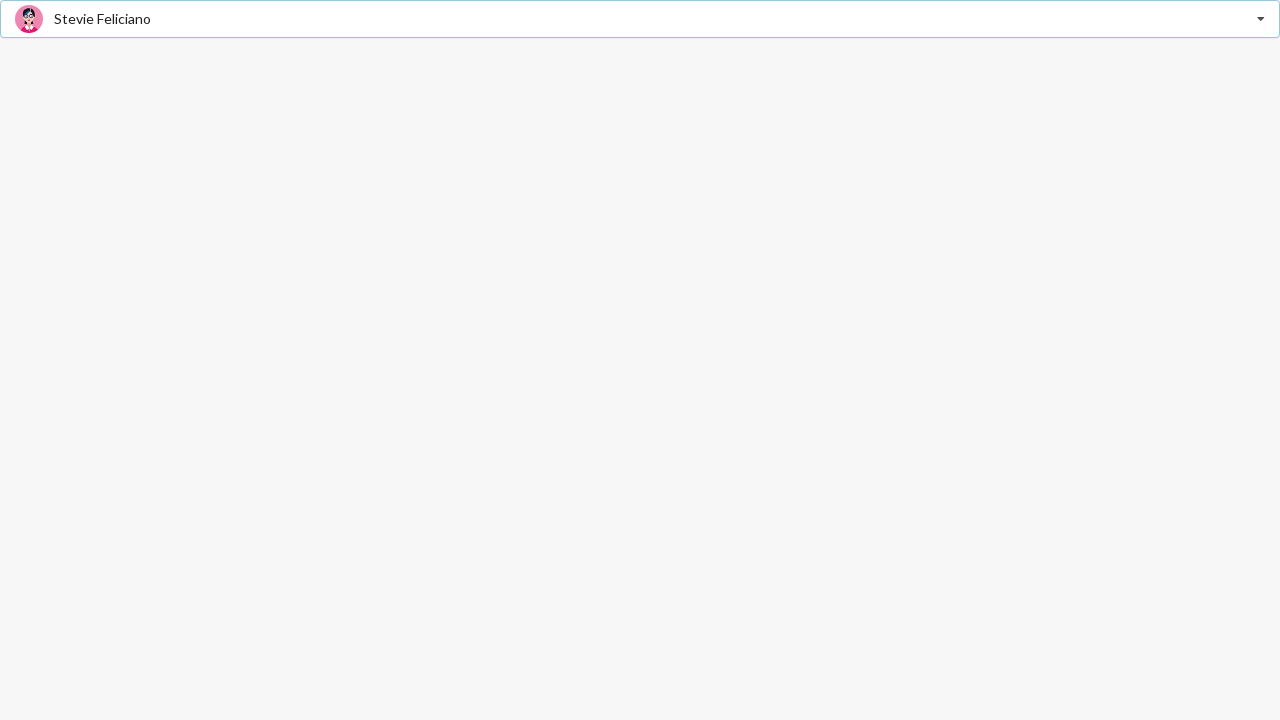

Verified 'Stevie Feliciano' is selected in dropdown
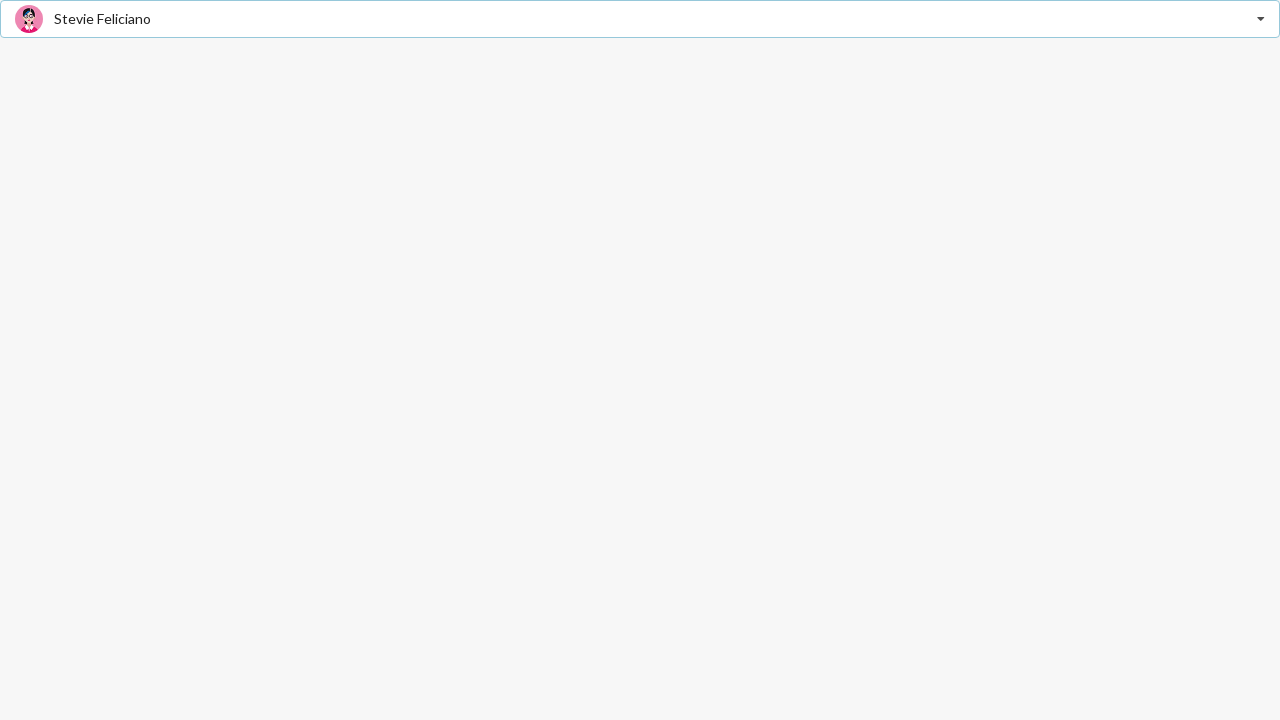

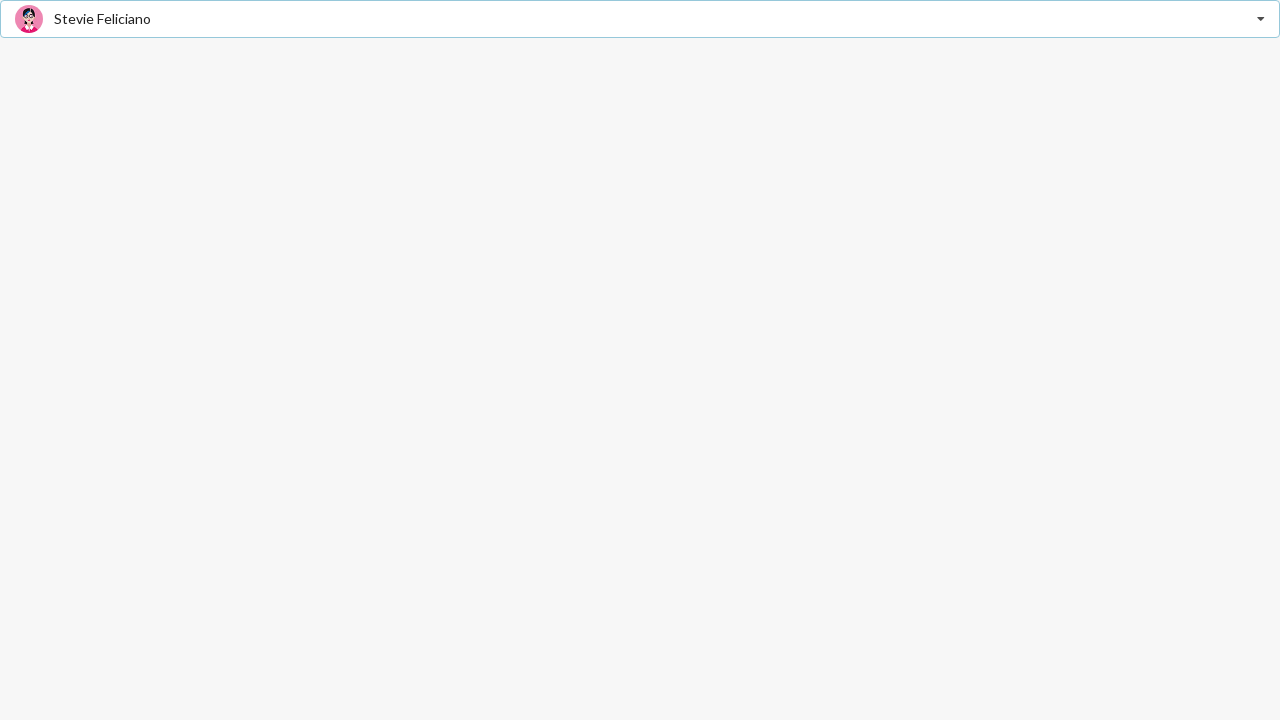